Tests an e-commerce vegetable shopping site by searching for products containing "ca", verifying 4 products are visible, clicking "ADD TO CART" on the first product, and then iterating through products to add "Cashews" to cart.

Starting URL: https://rahulshettyacademy.com/seleniumPractise/#/

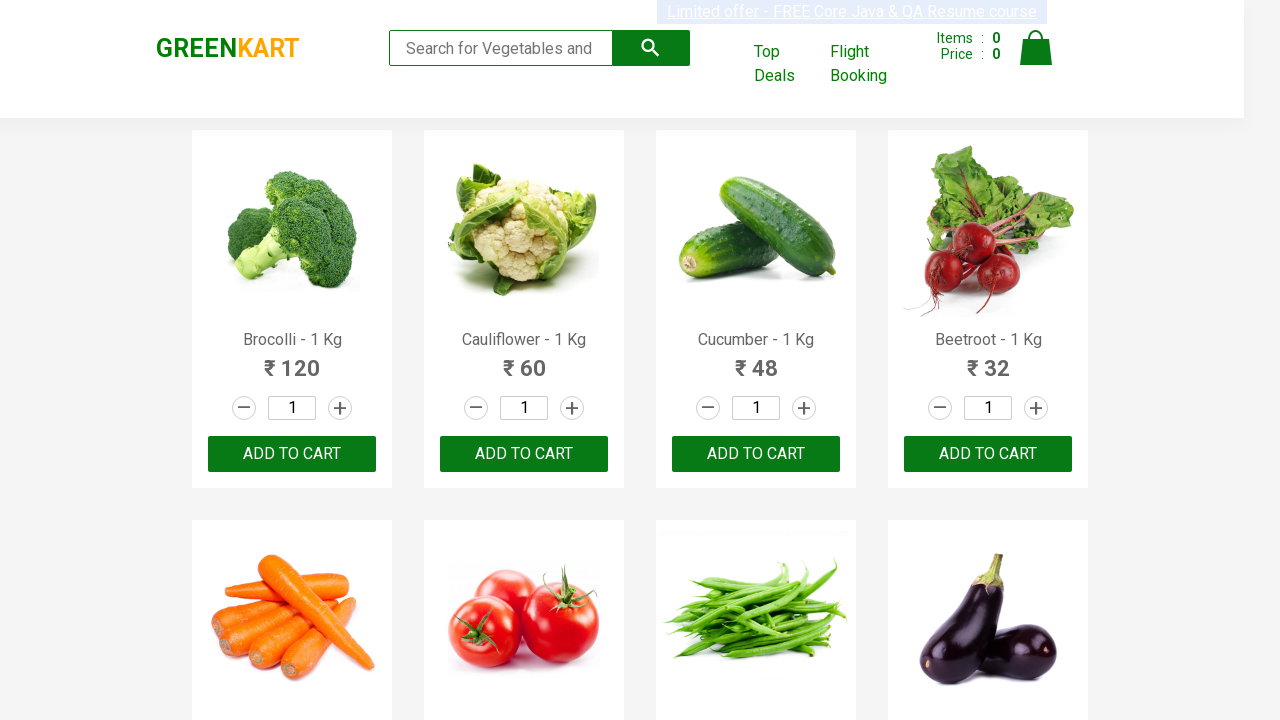

Typed 'ca' in the search box on .search-keyword
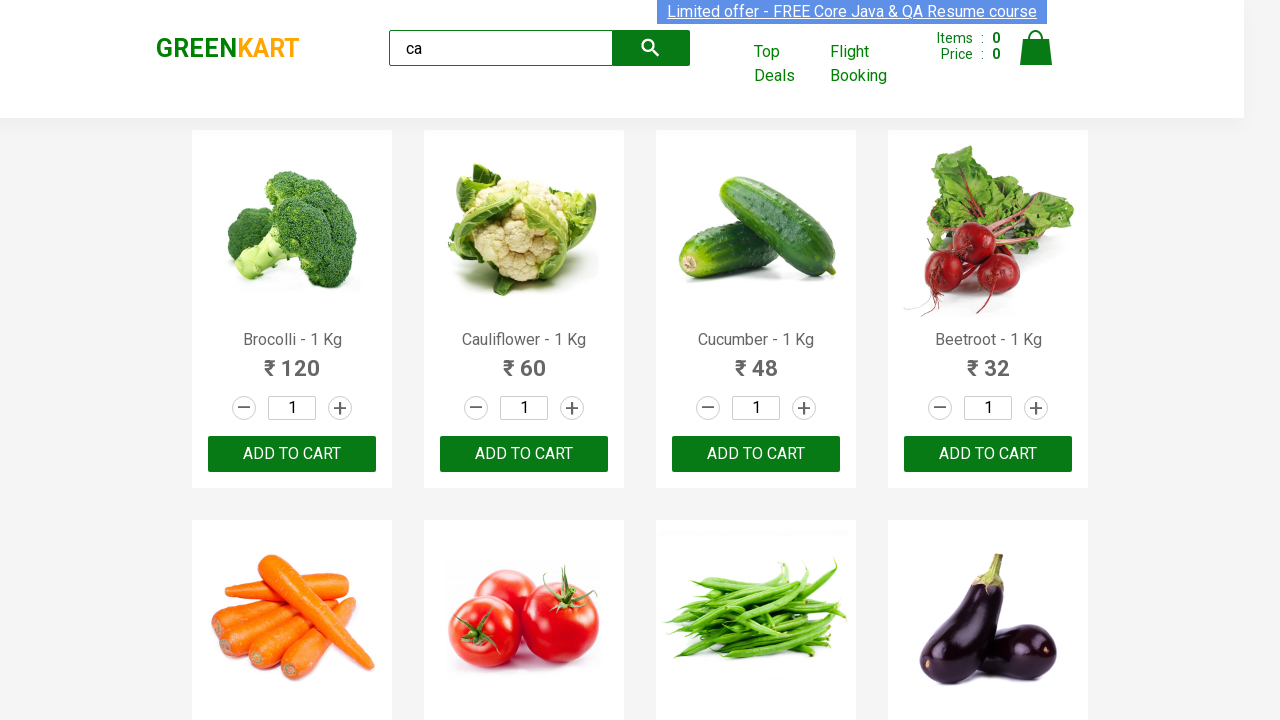

Waited 2 seconds for search results to load
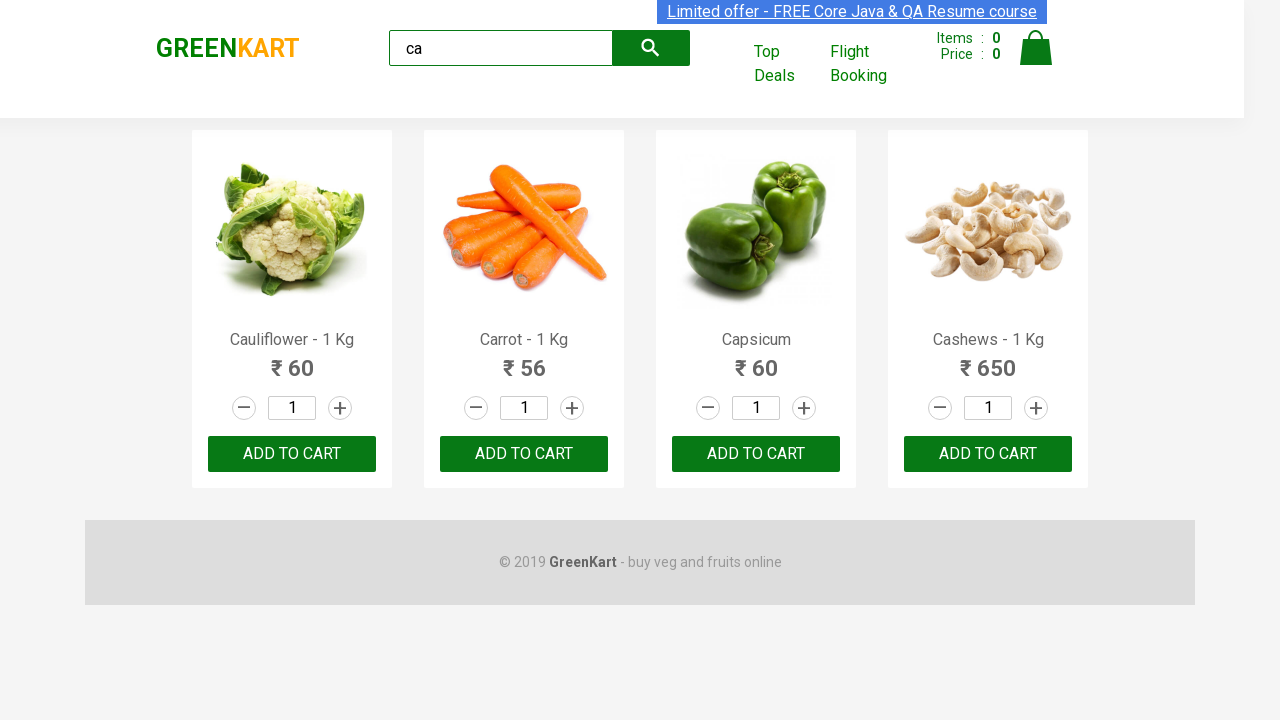

Verified 4 visible products are displayed
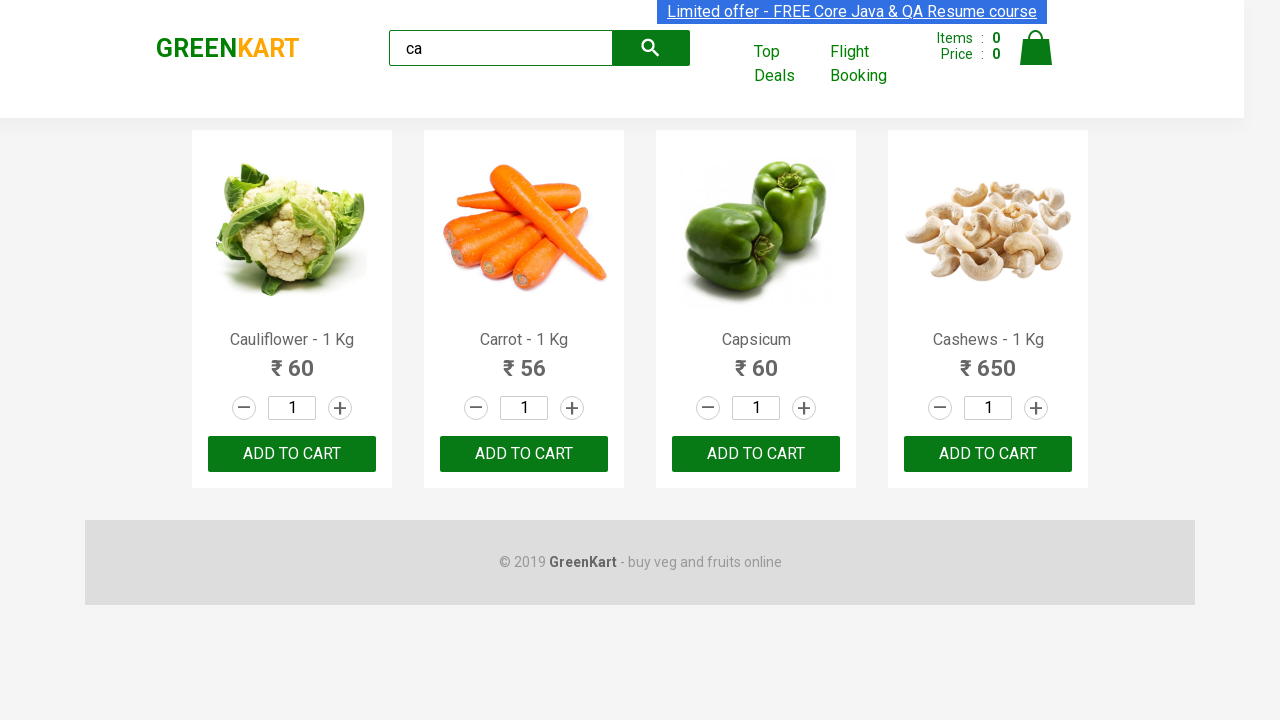

Verified products container has 4 products
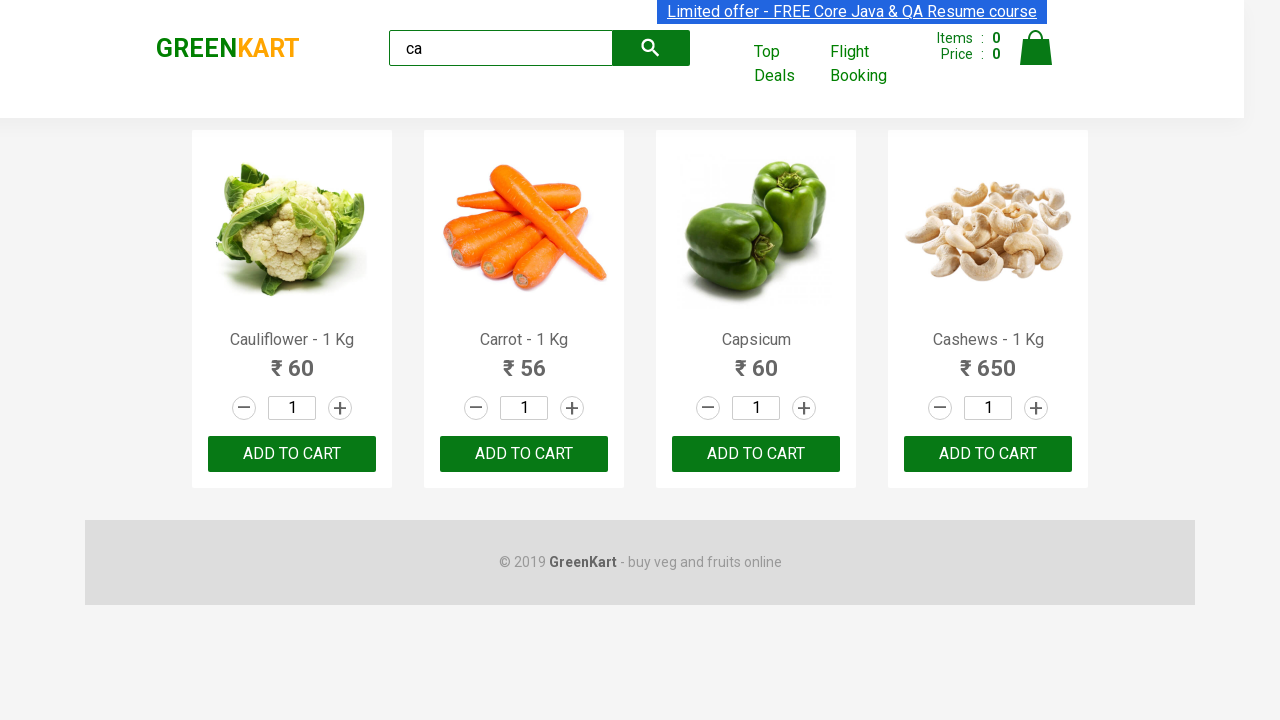

Clicked 'ADD TO CART' button on the first product at (292, 454) on .products .product >> internal:has-text="ADD TO CART"i >> nth=0 >> button
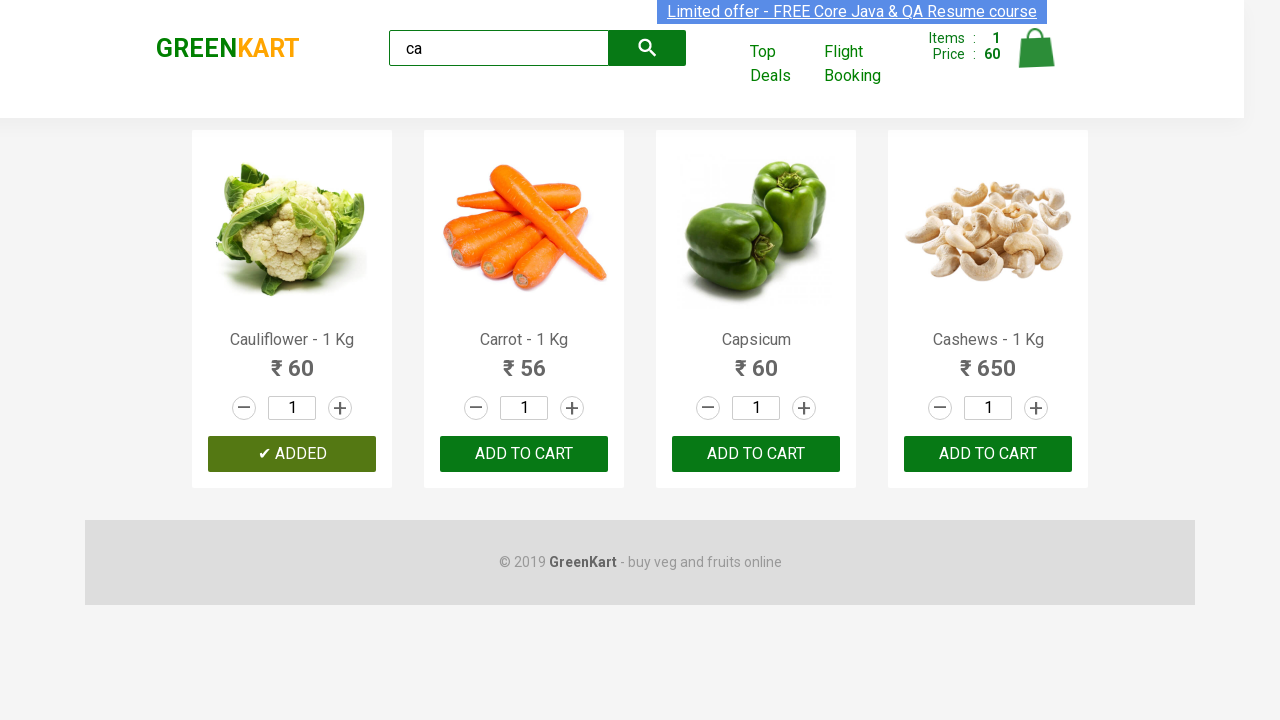

Found and clicked 'ADD TO CART' for Cashews product at (988, 454) on .products .product >> nth=3 >> button
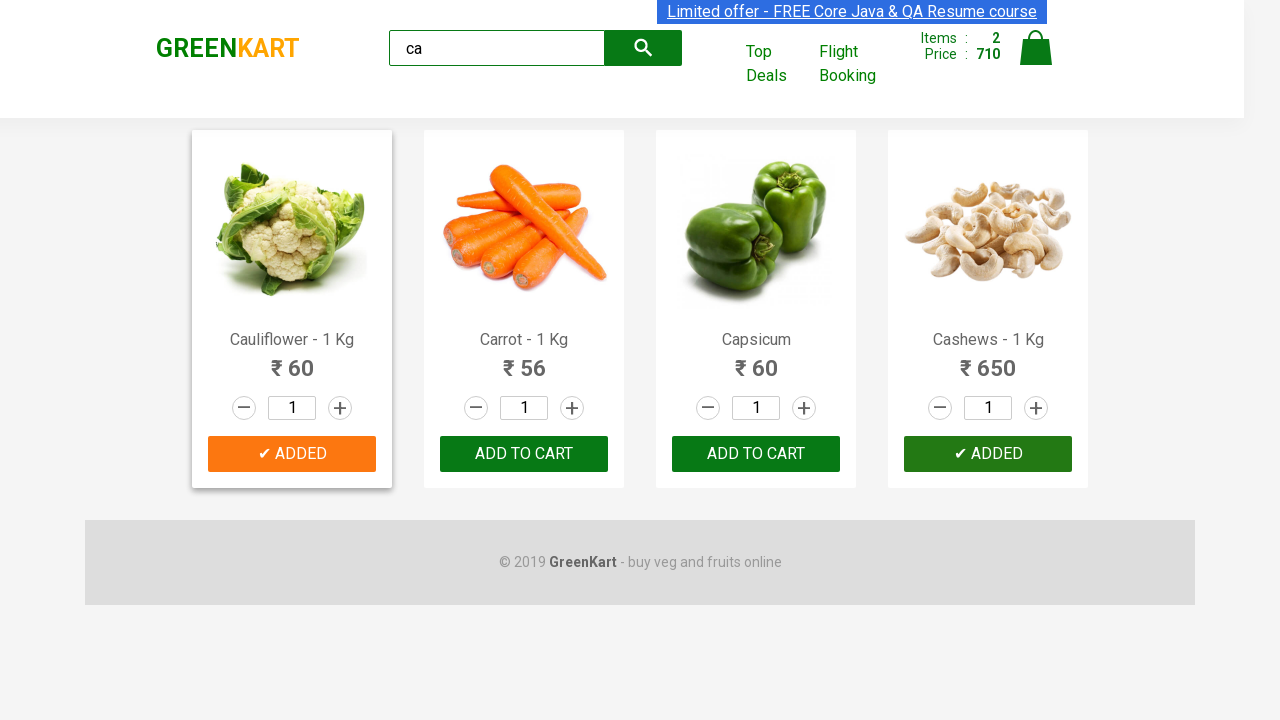

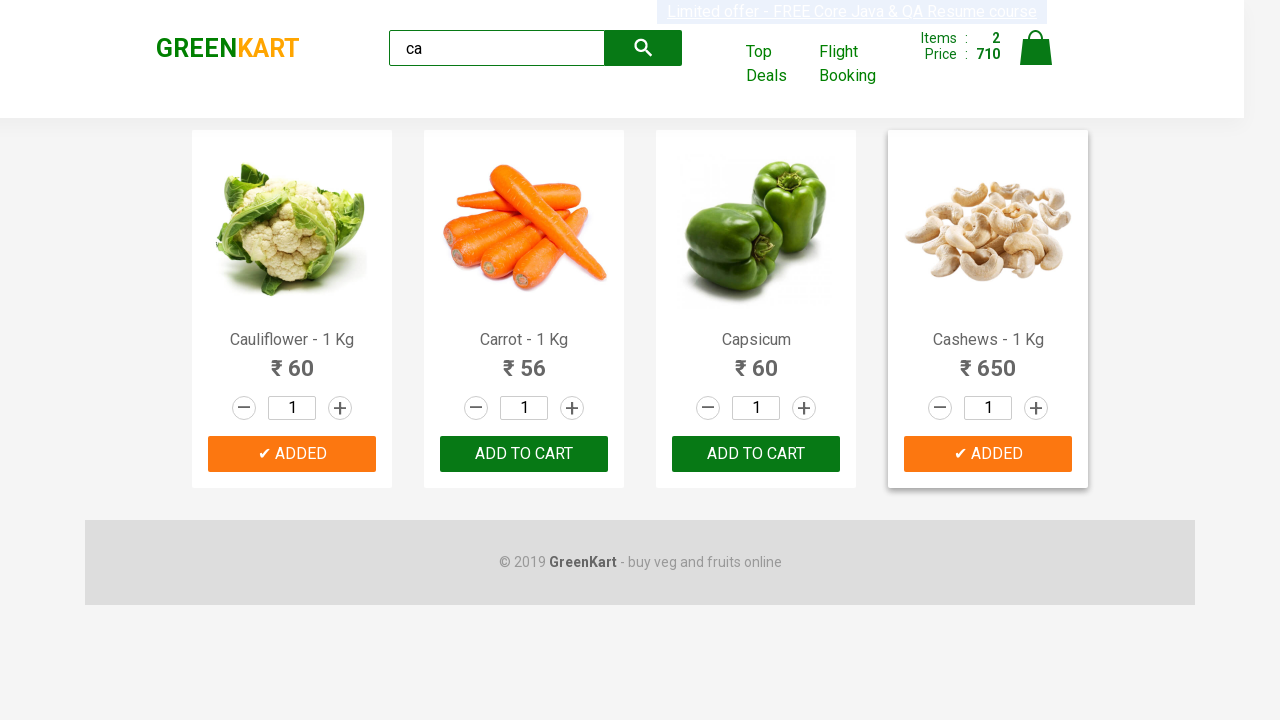